Tests checkbox functionality by checking, verifying, unchecking, and verifying unchecked state

Starting URL: https://codenboxautomationlab.com/practice/

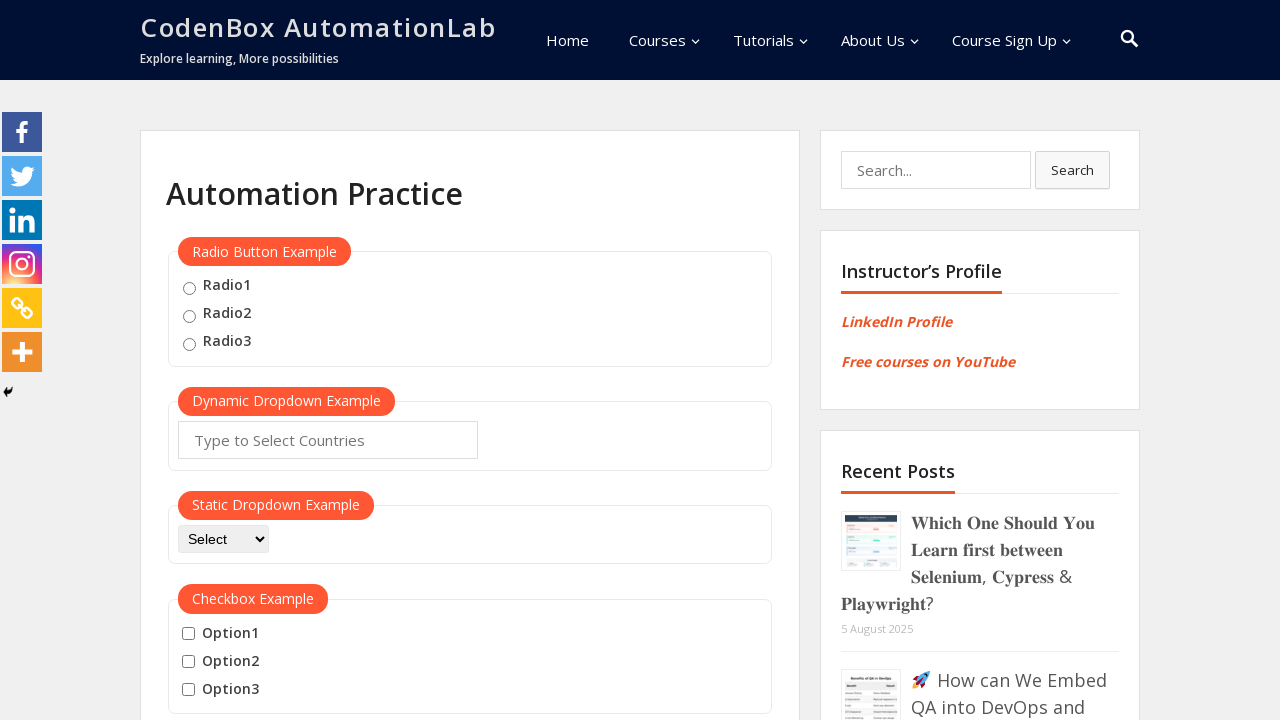

Checked the checkbox with id 'checkBoxOption1' at (188, 634) on #checkBoxOption1
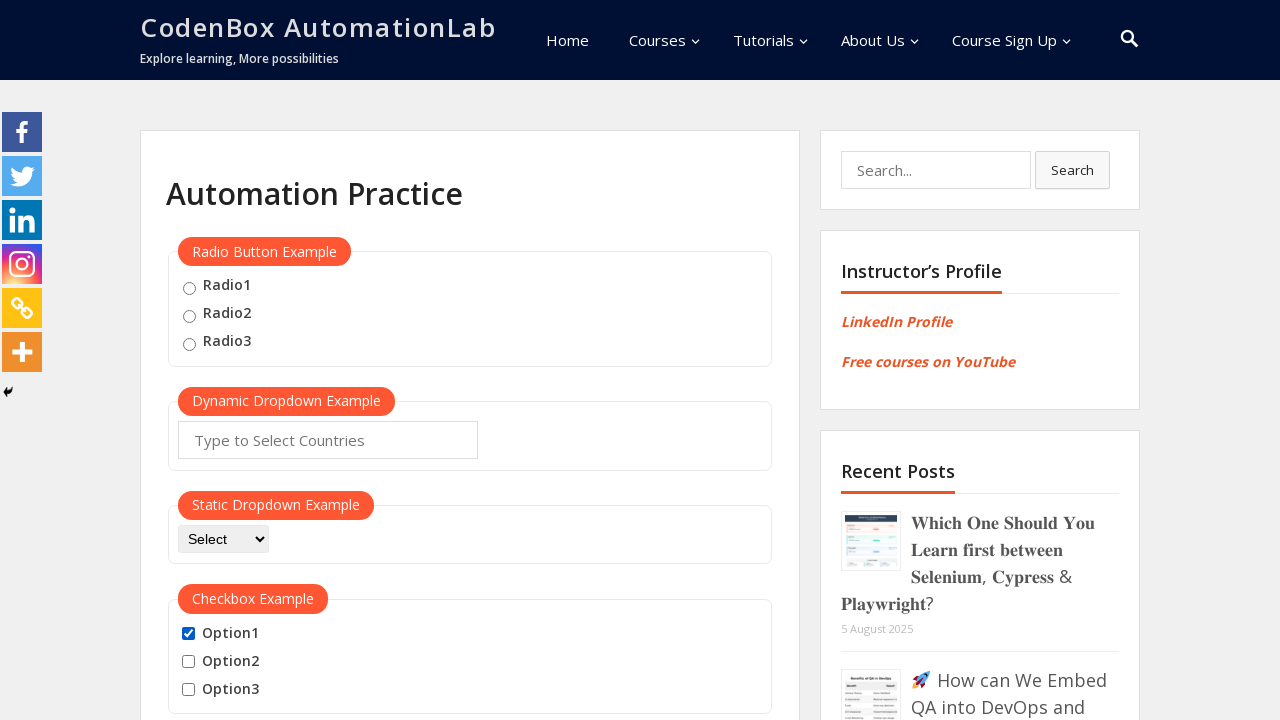

Verified that checkbox is in checked state
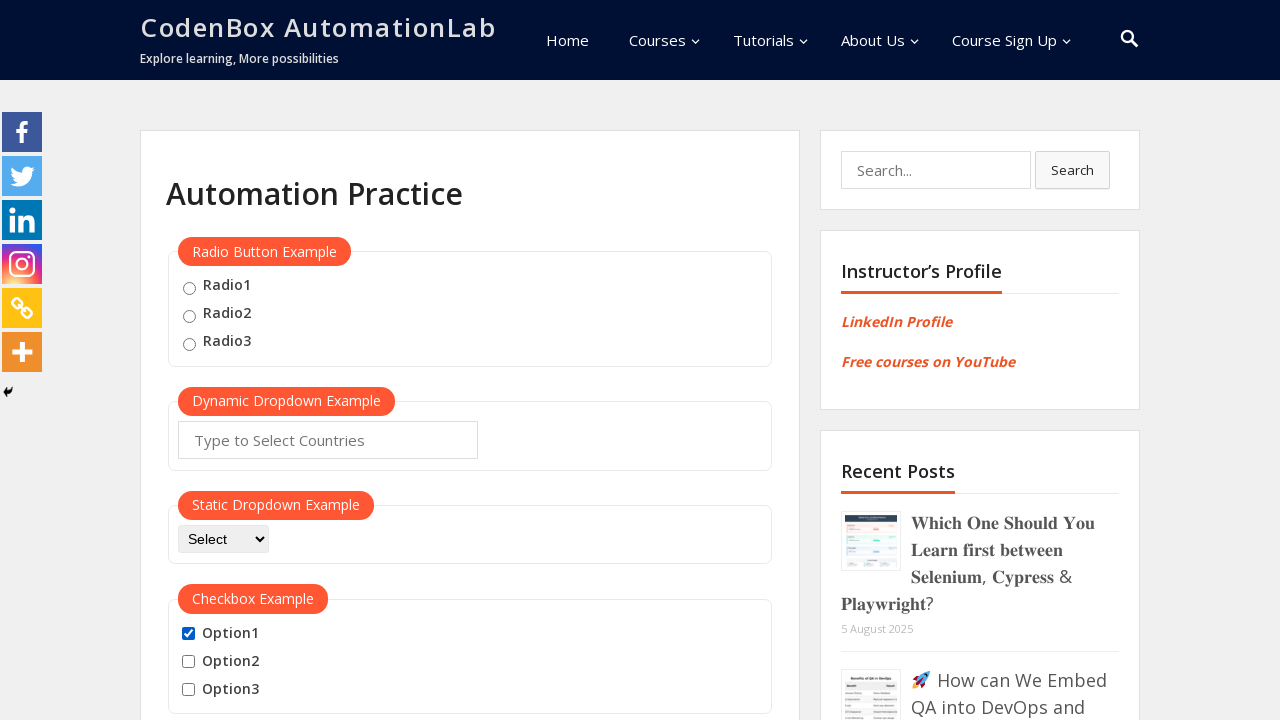

Unchecked the checkbox with id 'checkBoxOption1' at (188, 634) on #checkBoxOption1
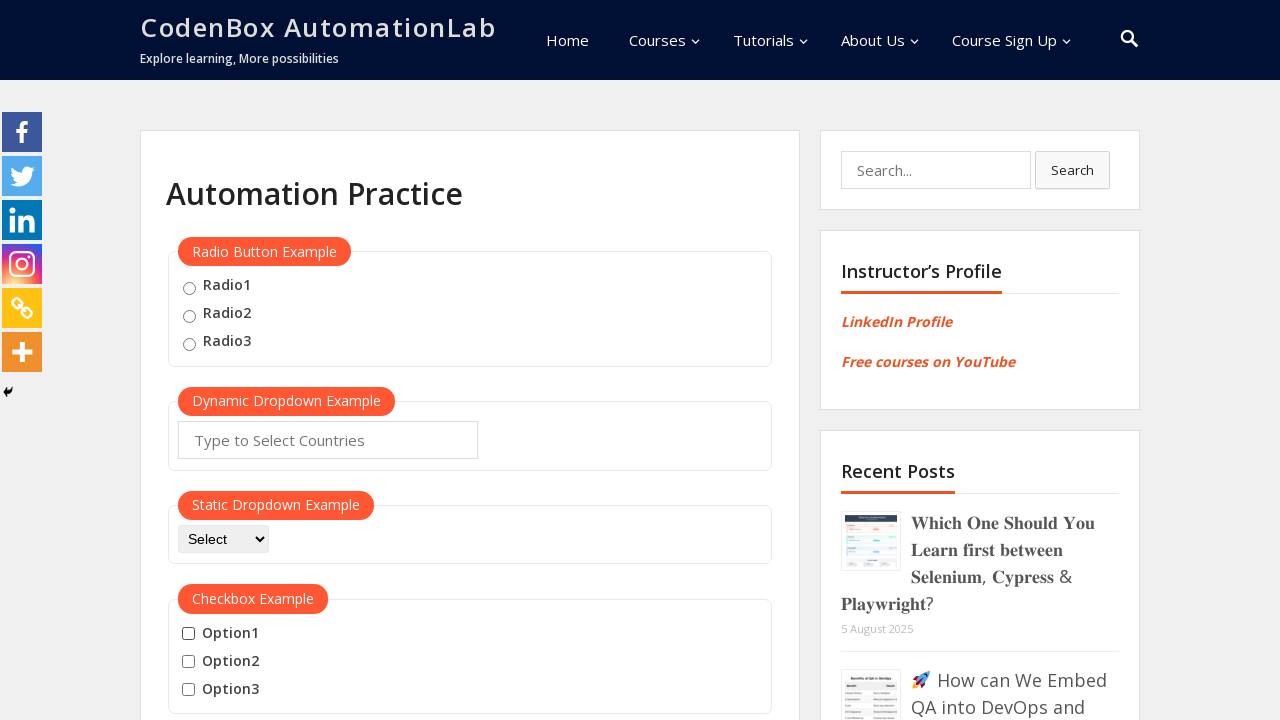

Verified that checkbox is in unchecked state
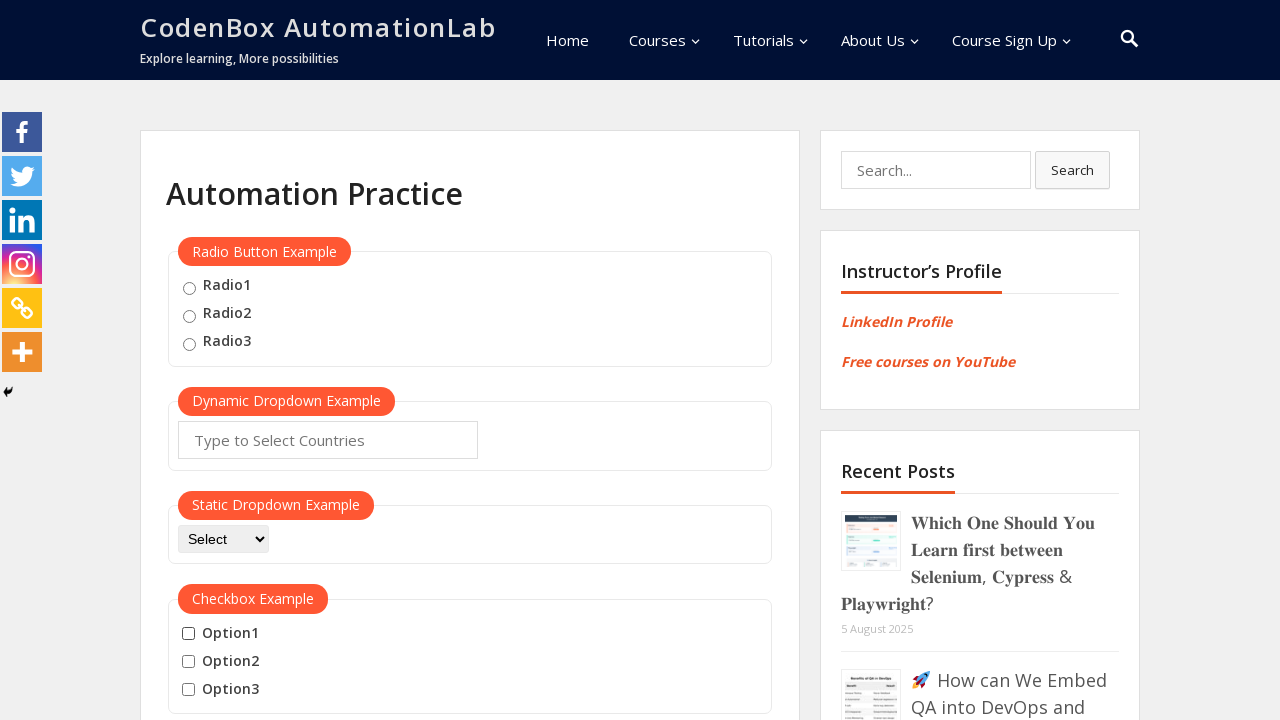

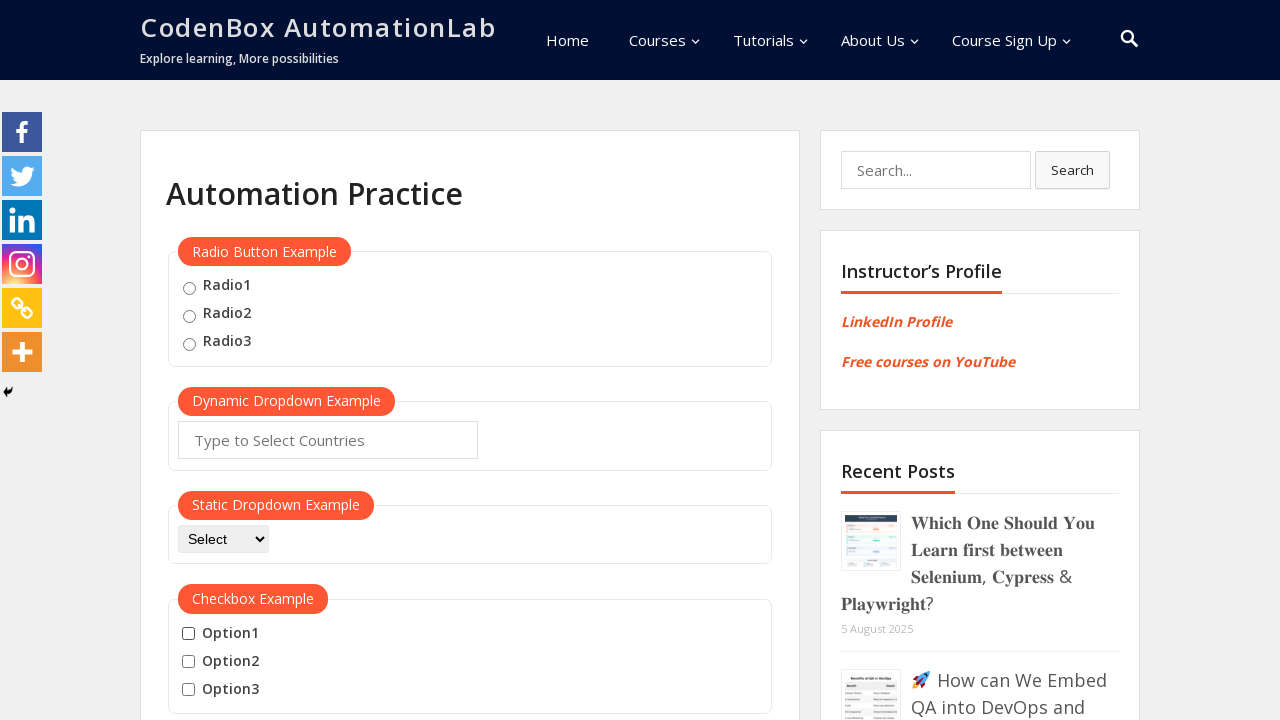